Tests hover functionality by hovering over an avatar image and verifying that additional user information (figcaption) becomes visible after the hover action.

Starting URL: http://the-internet.herokuapp.com/hovers

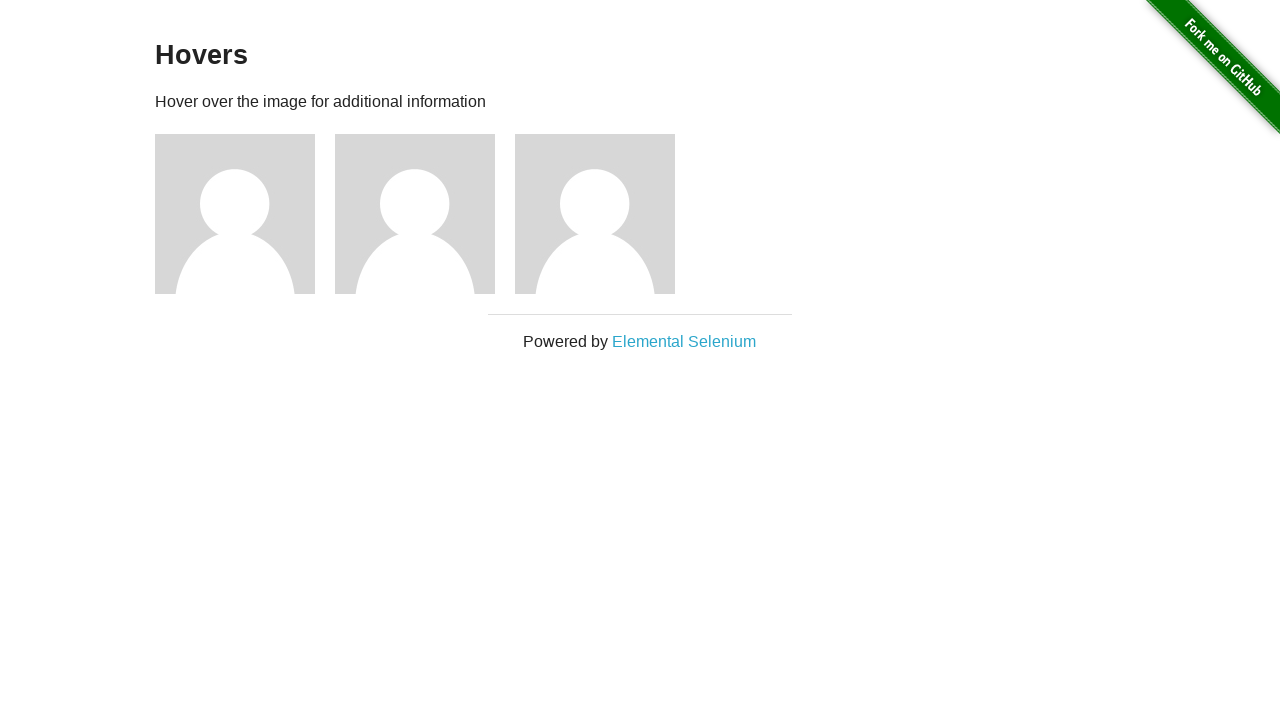

Hovered over the first avatar figure element at (245, 214) on .figure >> nth=0
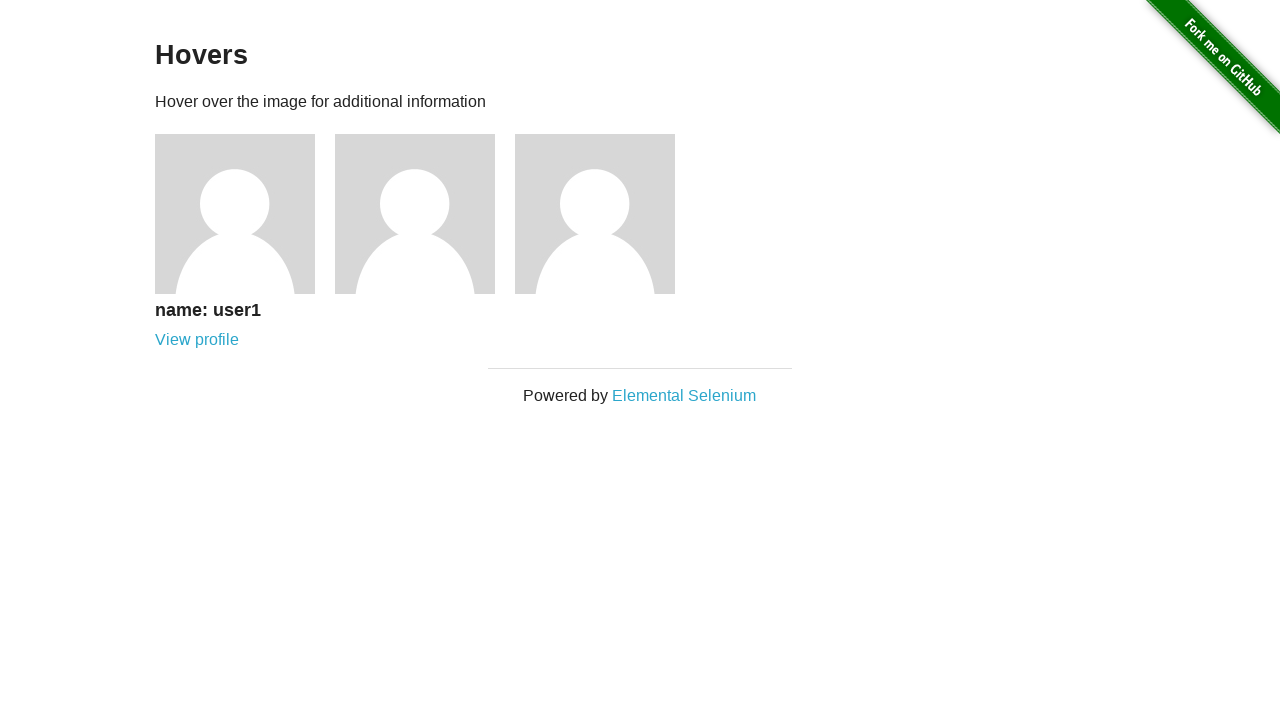

Figcaption element became visible after hover
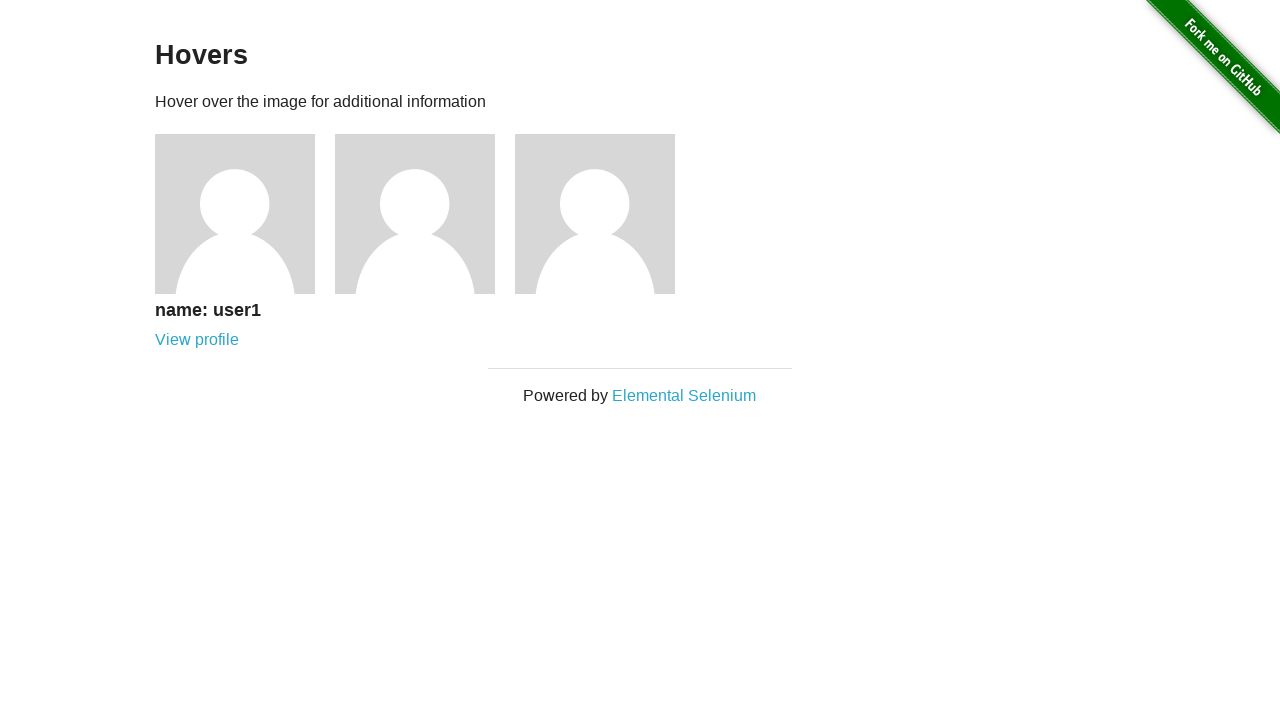

Verified that figcaption is visible
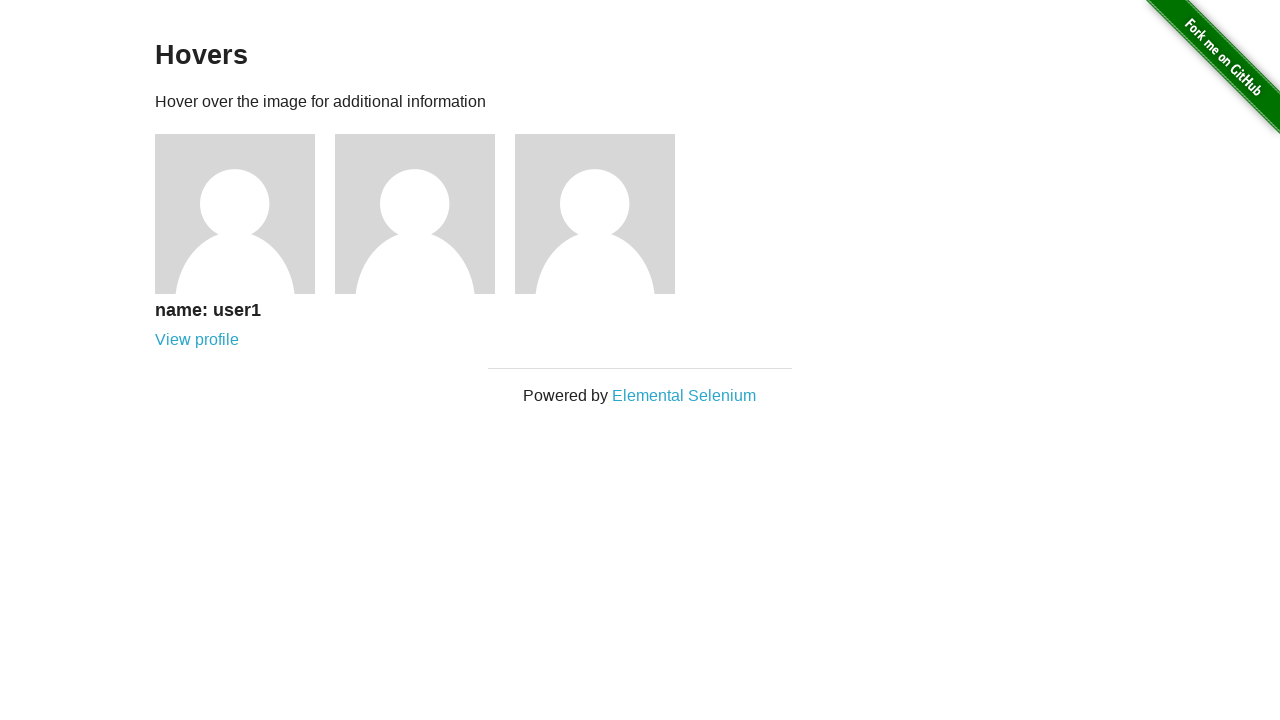

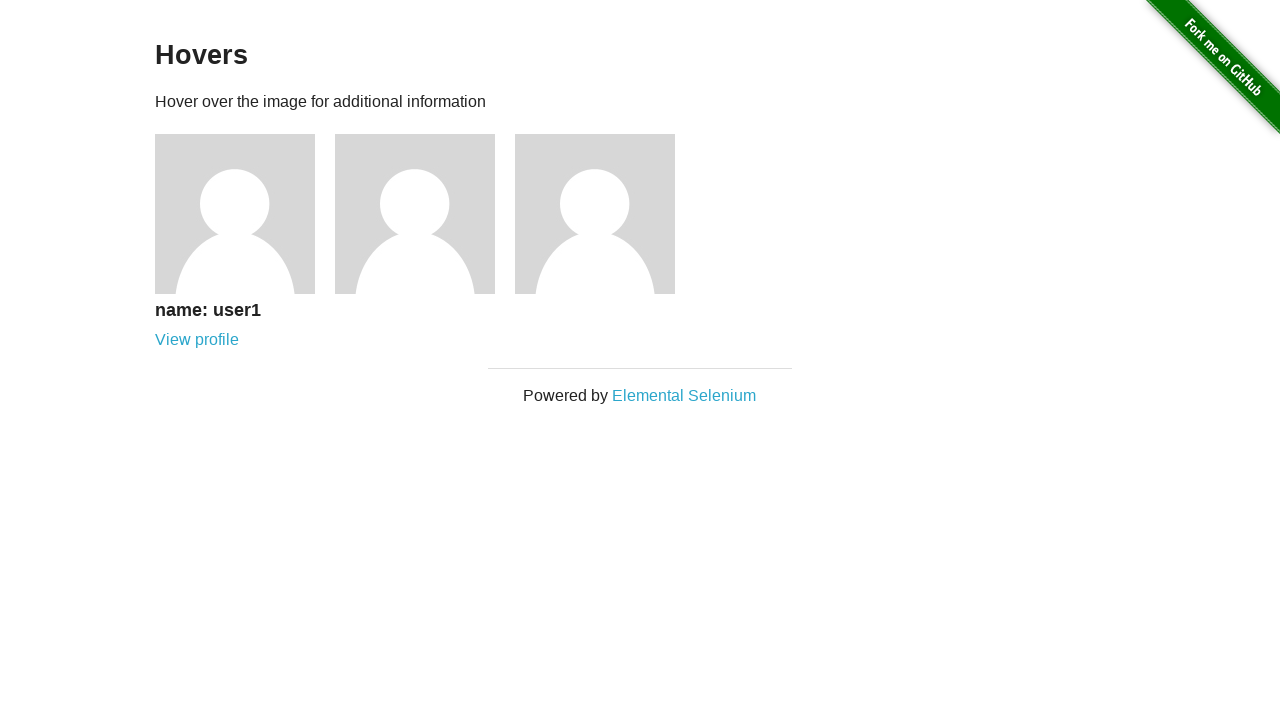